Tests a practice form submission by filling out name, email, password, selecting options from dropdown and radio buttons, entering a date, and submitting the form.

Starting URL: https://rahulshettyacademy.com/angularpractice/

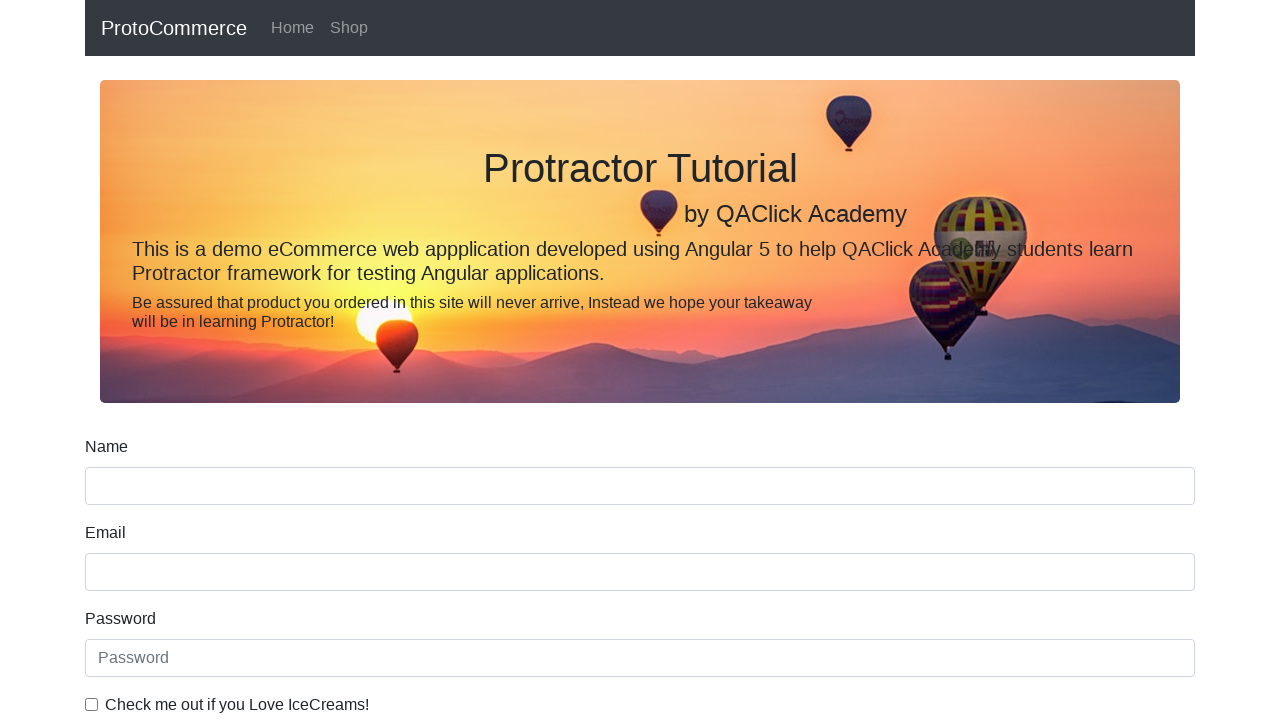

Clicked on name input field at (640, 486) on input[name='name']
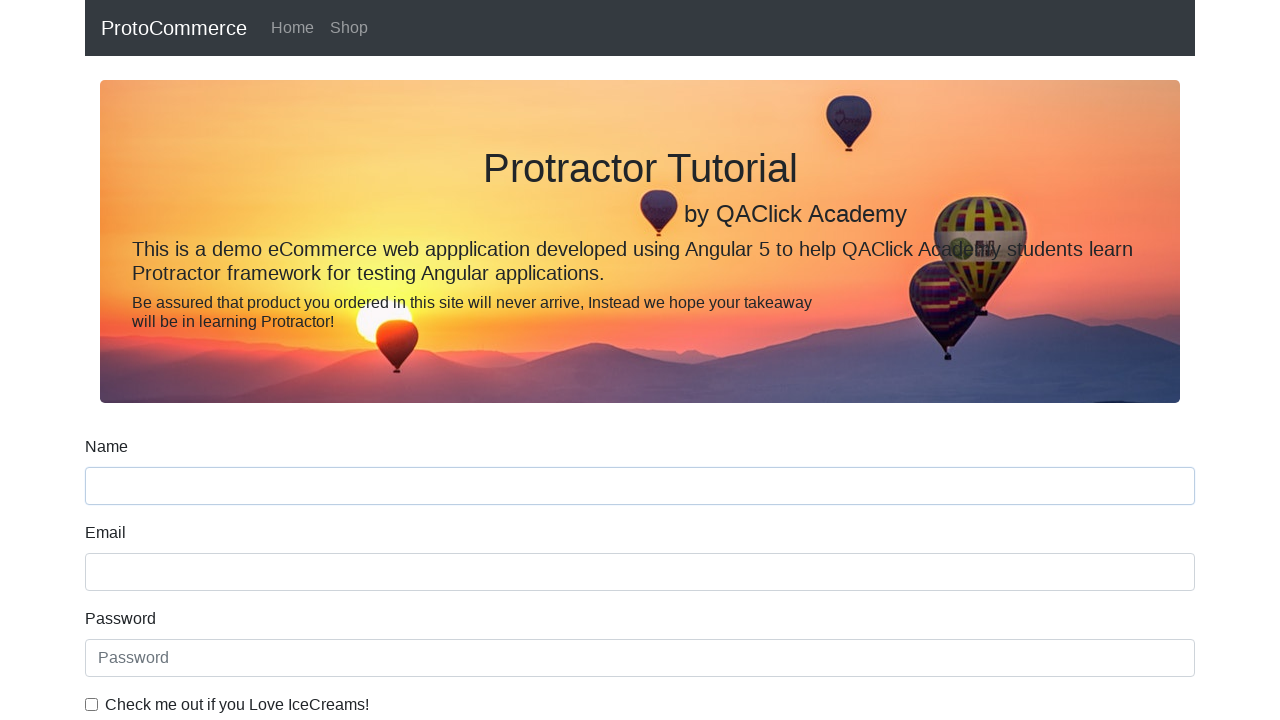

Filled name field with 'Teja R' on input[name='name']
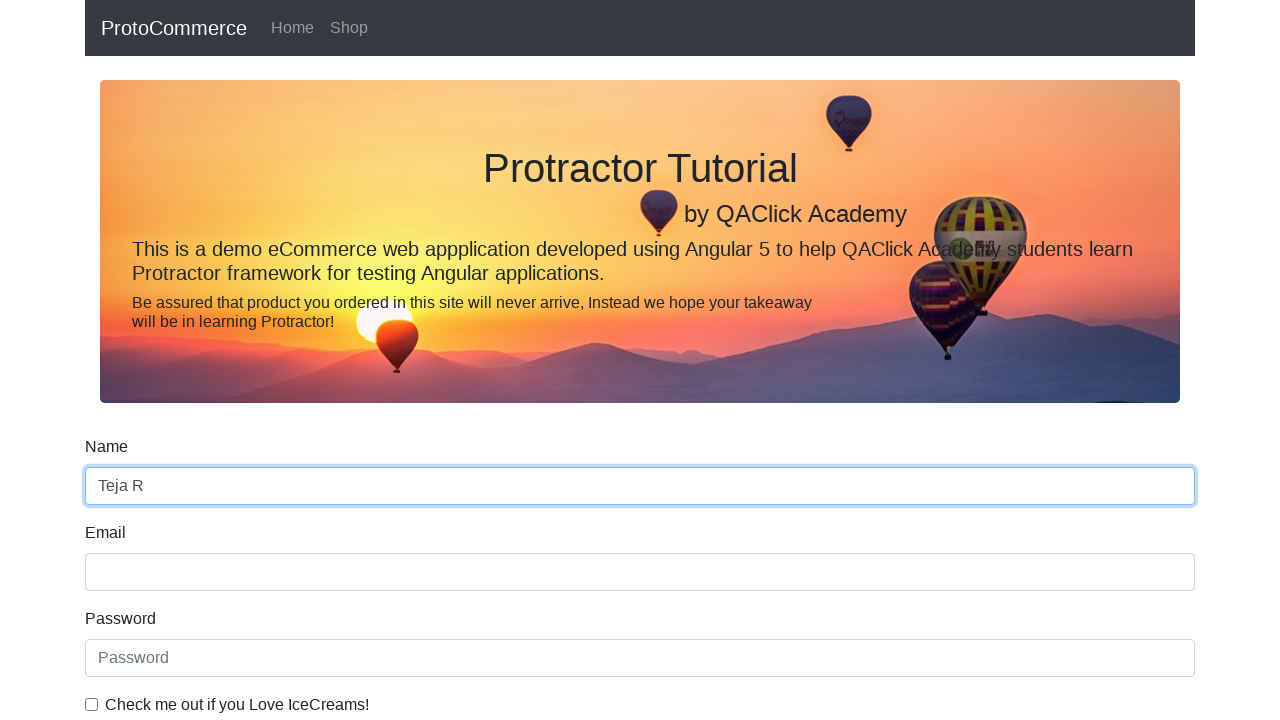

Clicked on email input field at (640, 572) on input[name='email']
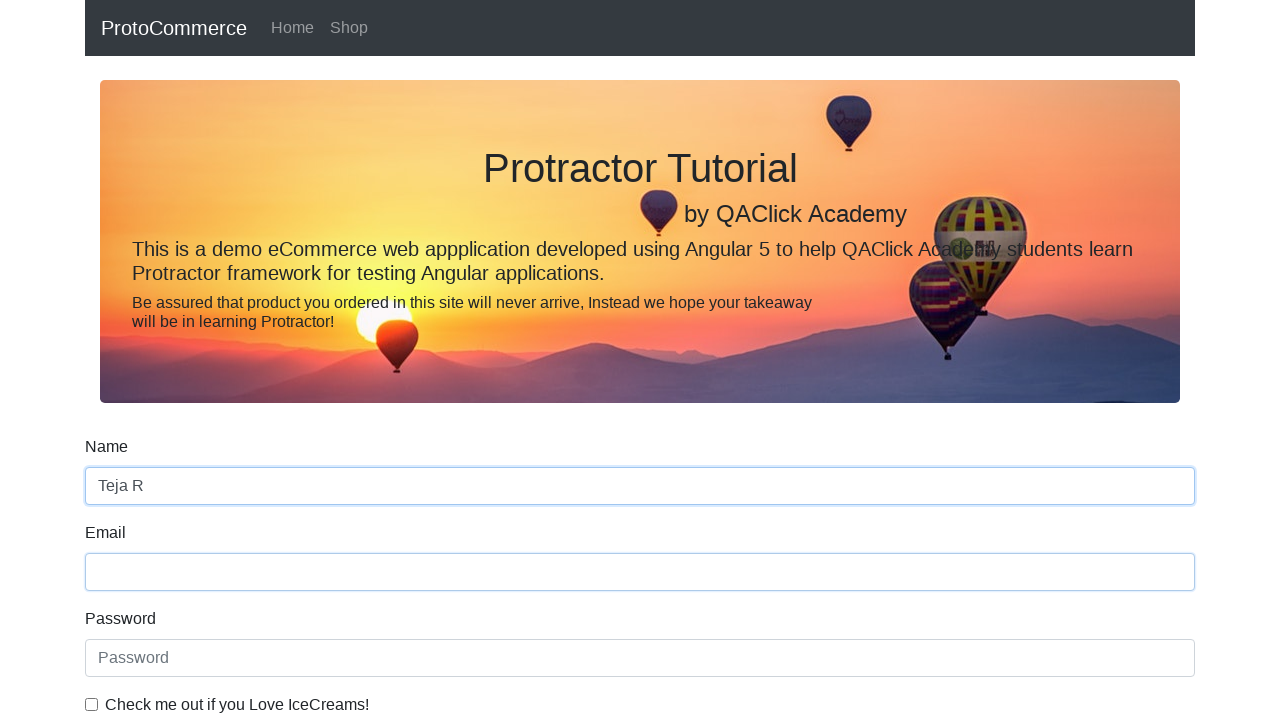

Filled email field with 'tejaramesh2000@gmail.com' on input[name='email']
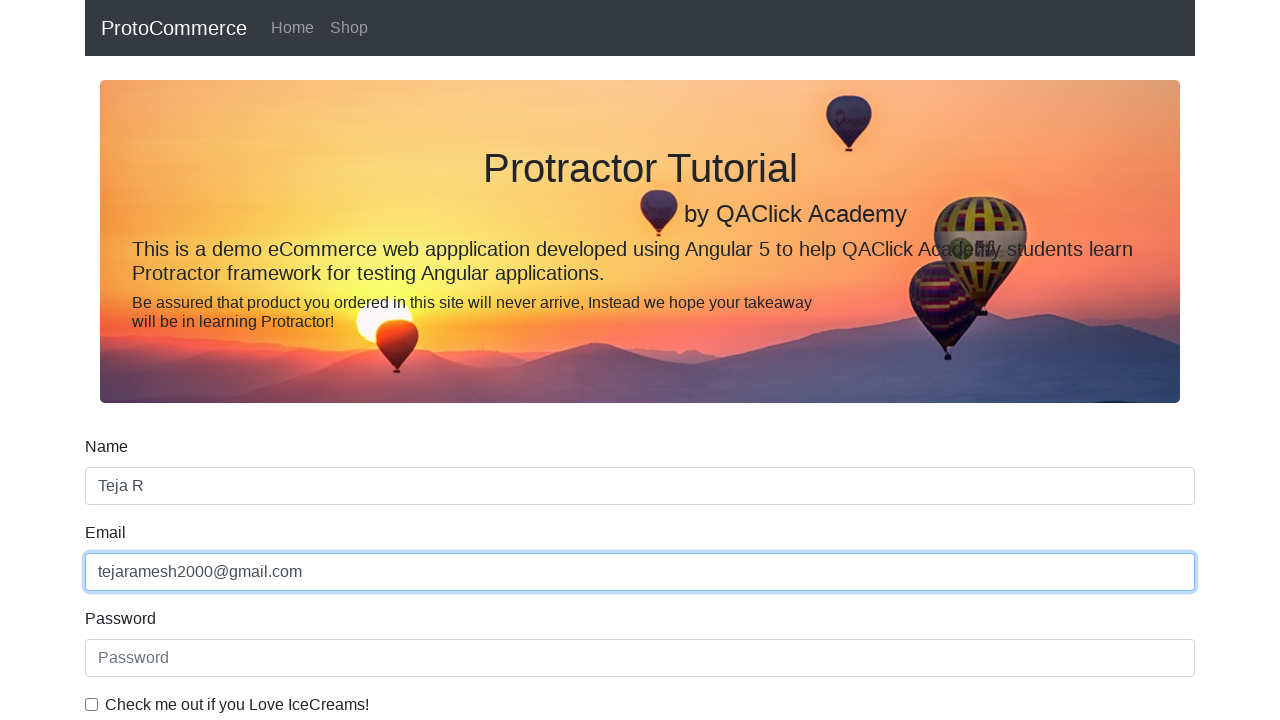

Clicked on password input field at (640, 658) on #exampleInputPassword1
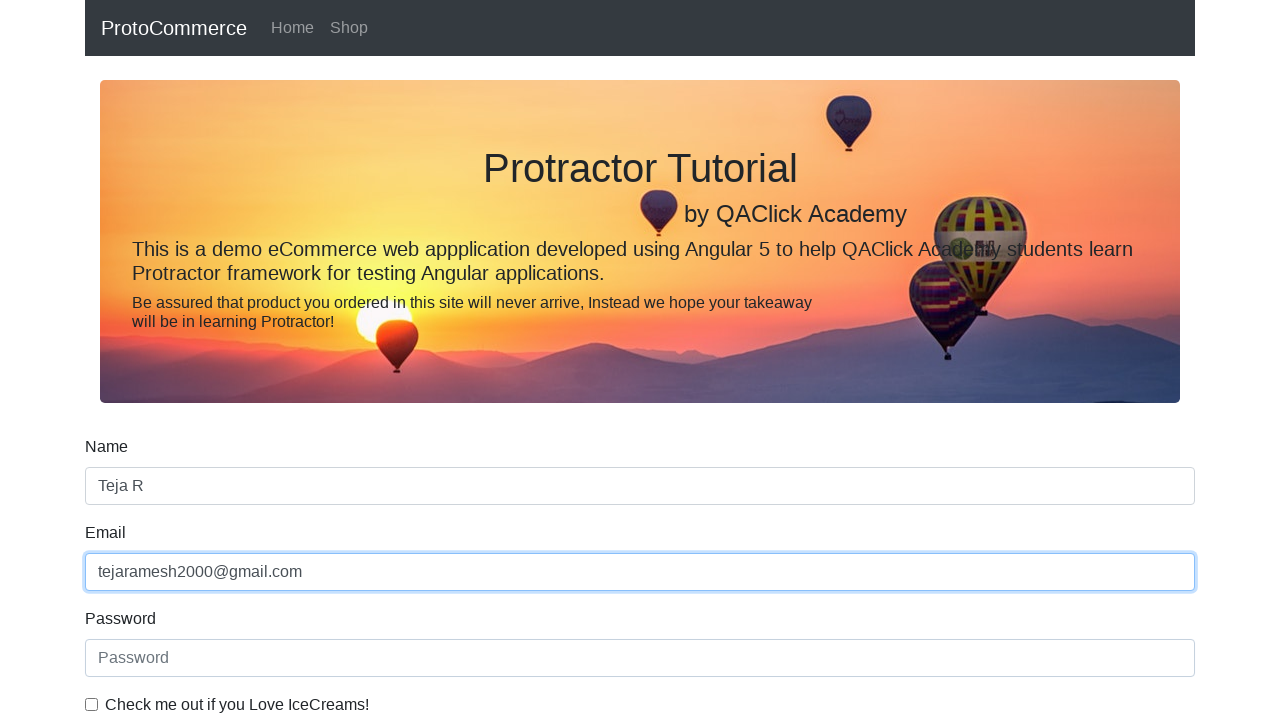

Filled password field with 'Teja@1234' on #exampleInputPassword1
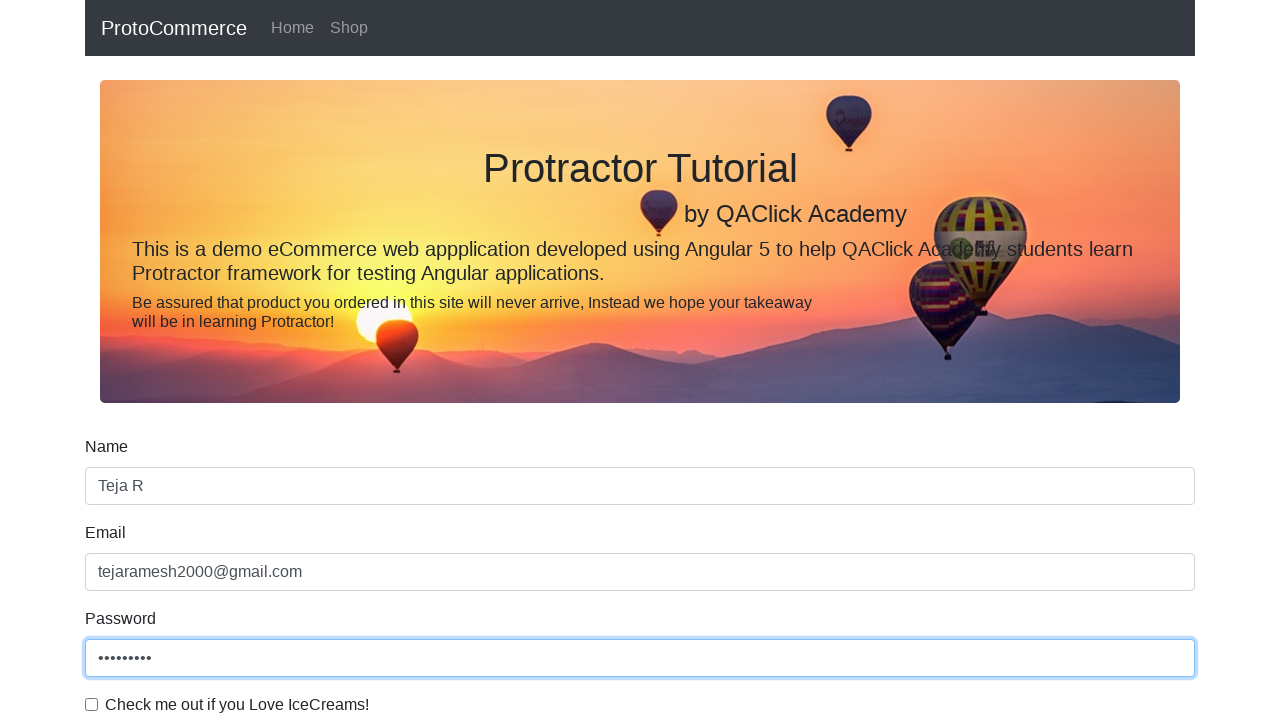

Clicked and checked the checkbox at (92, 704) on #exampleCheck1
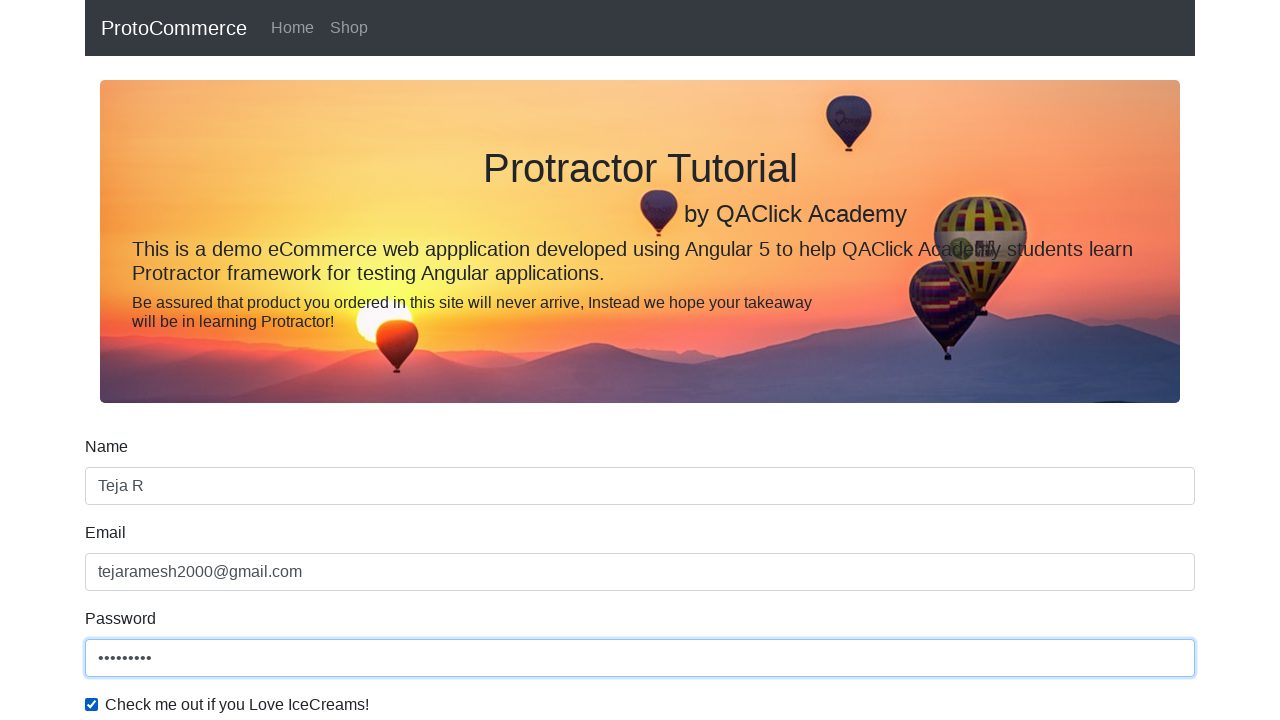

Selected first option from dropdown on #exampleFormControlSelect1
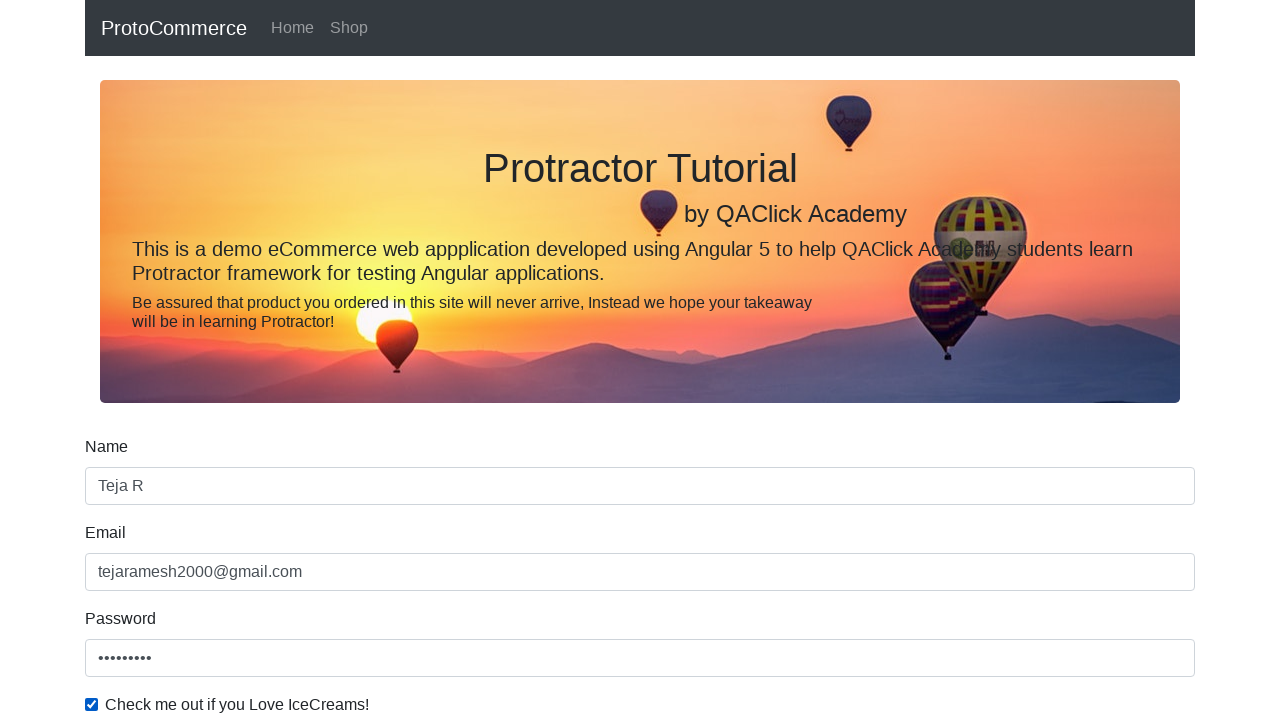

Clicked on Male radio button at (238, 360) on #inlineRadio1
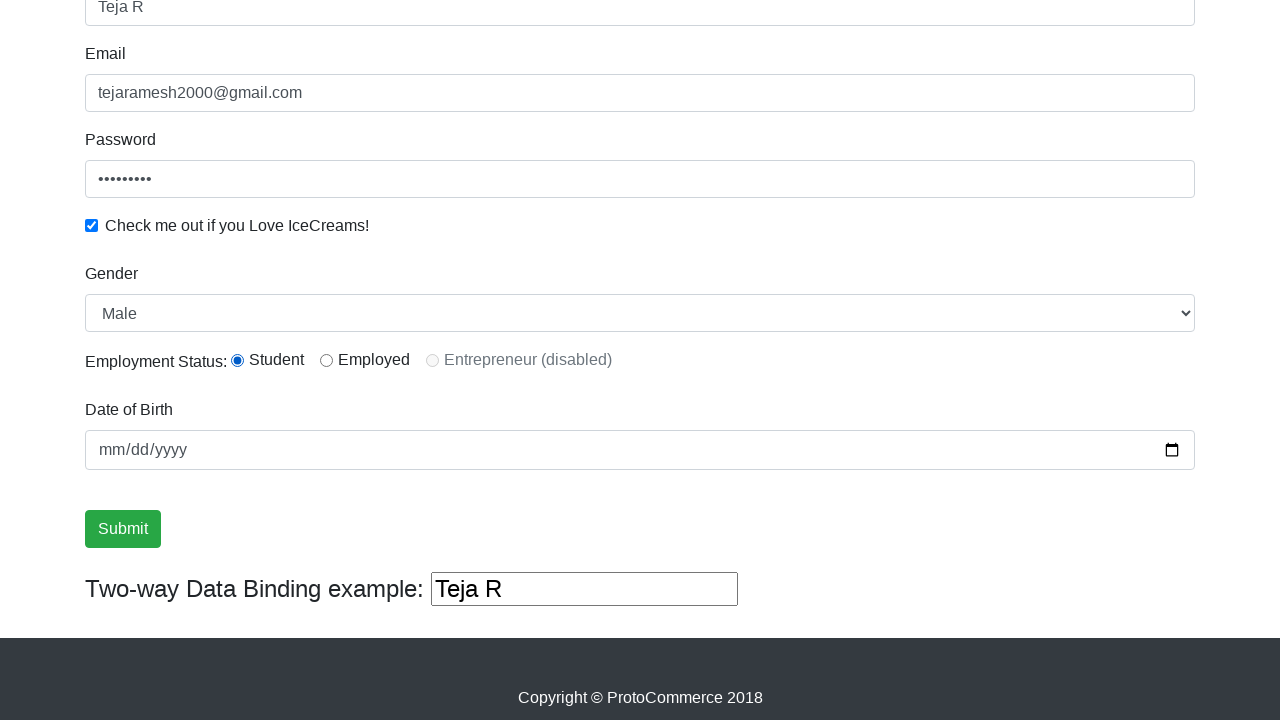

Filled date of birth field with '2000-07-30' on input[type='date']
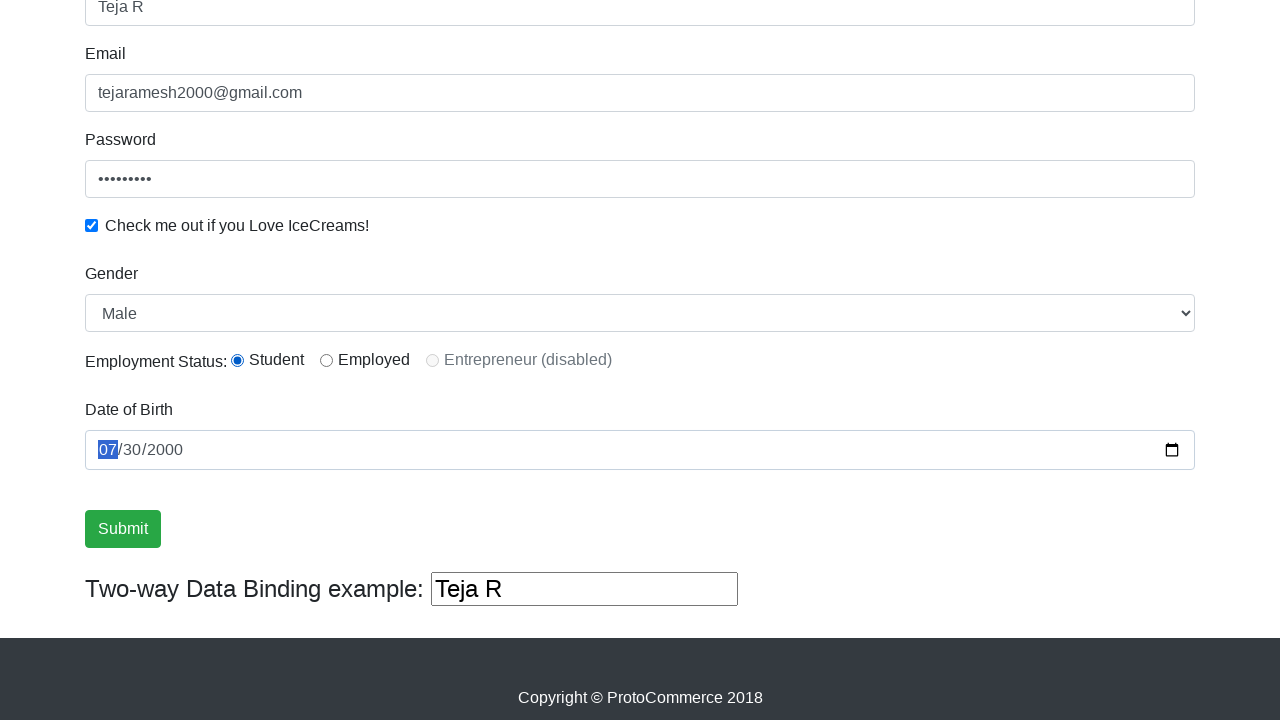

Clicked submit button to submit the form at (123, 529) on input[type='submit']
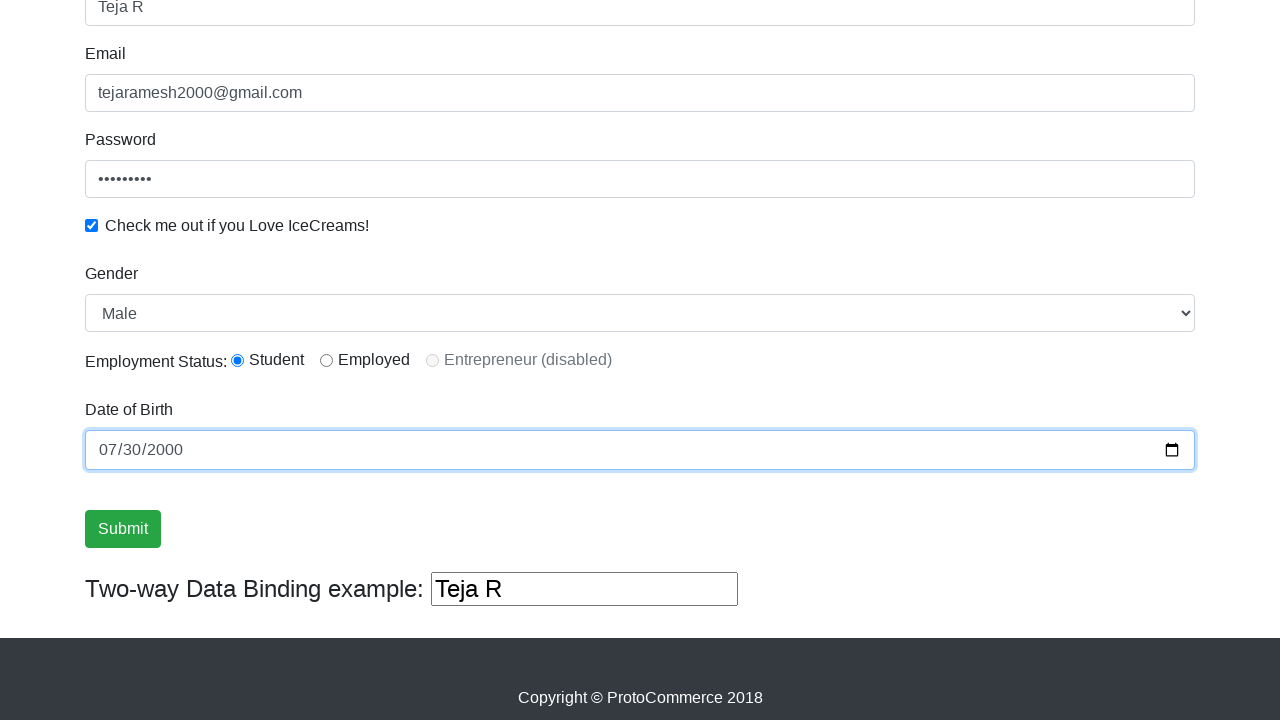

Success message appeared confirming form submission
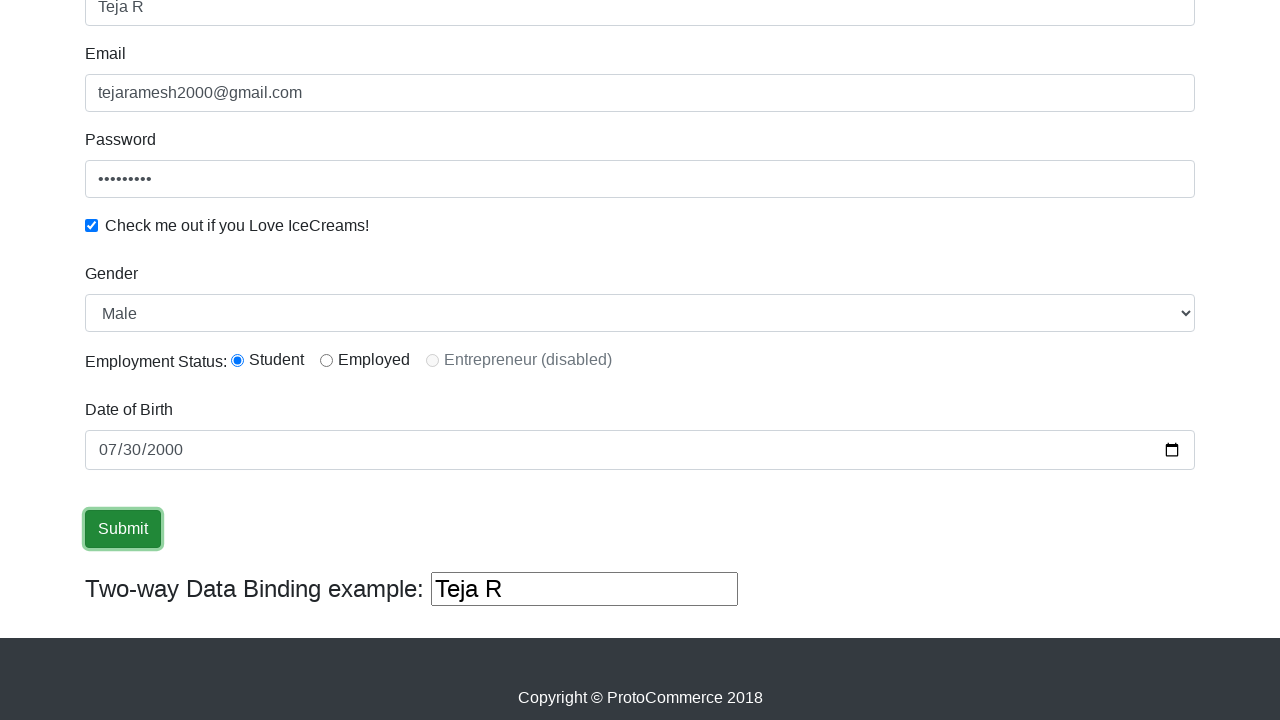

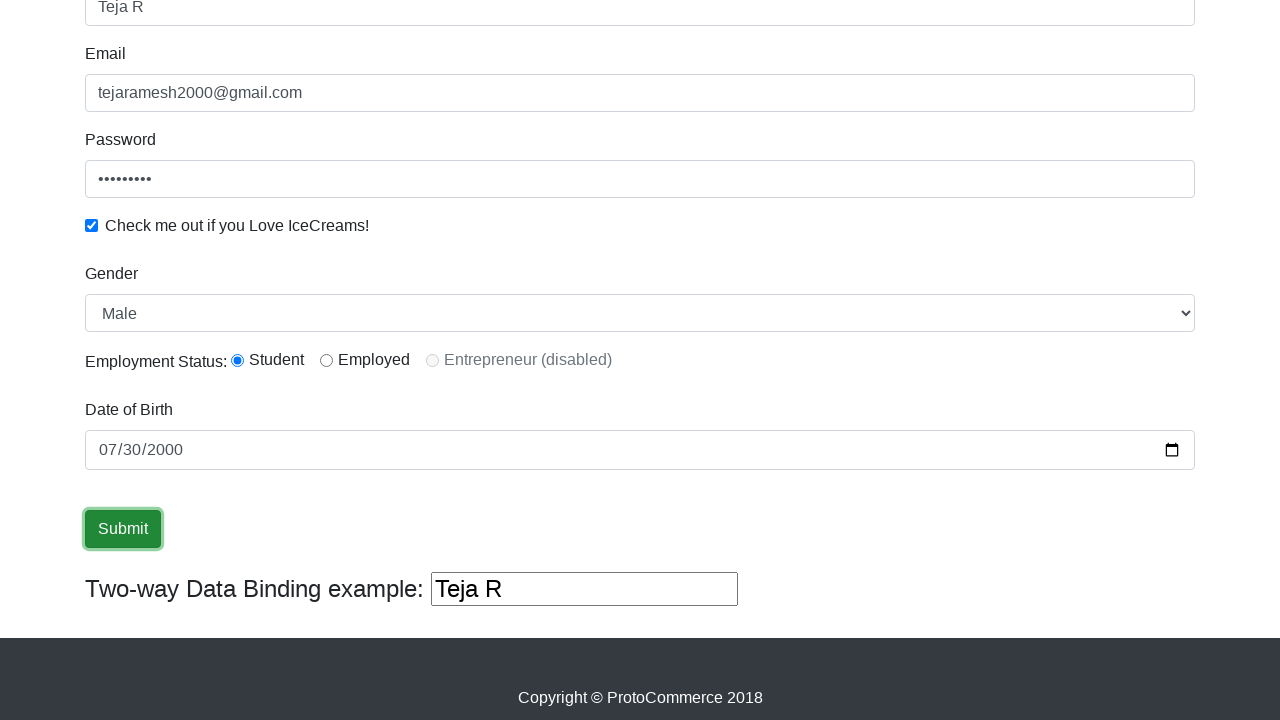